Navigates to Rahul Shetty Academy's Automation Practice page and waits for it to load

Starting URL: https://rahulshettyacademy.com/AutomationPractice/

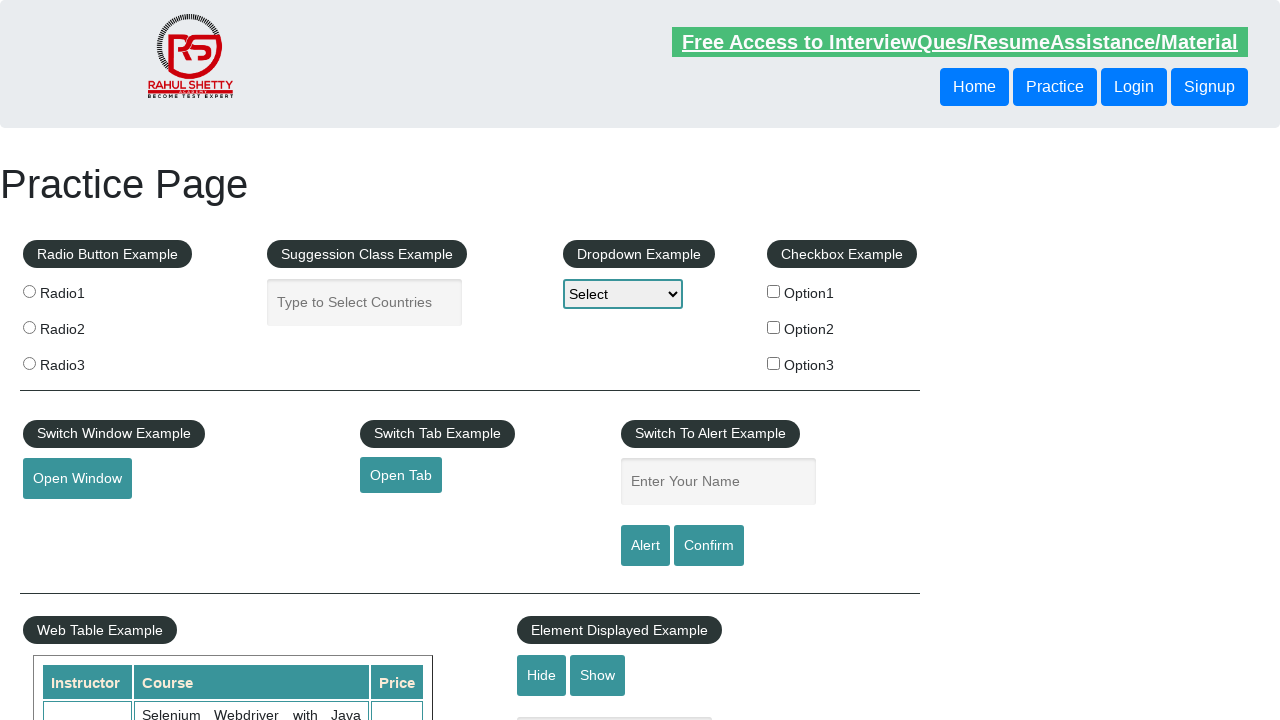

Navigated to Rahul Shetty Academy's Automation Practice page
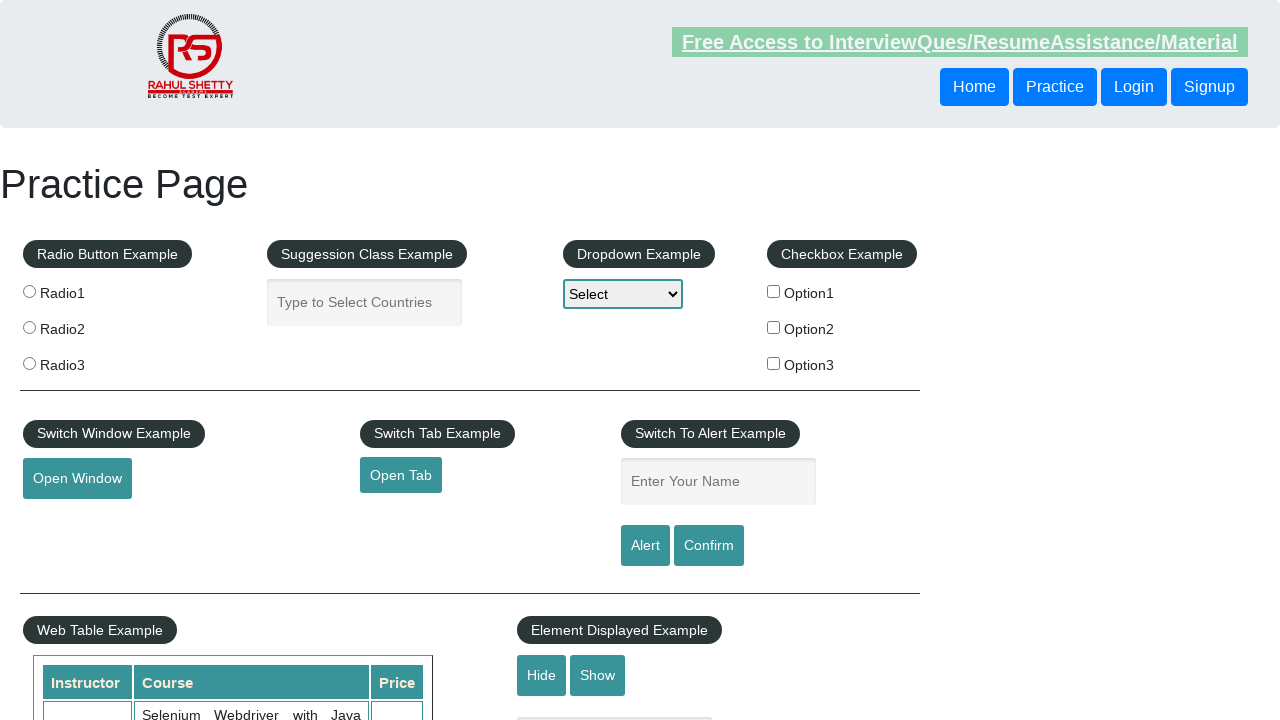

Waited for page DOM to fully load
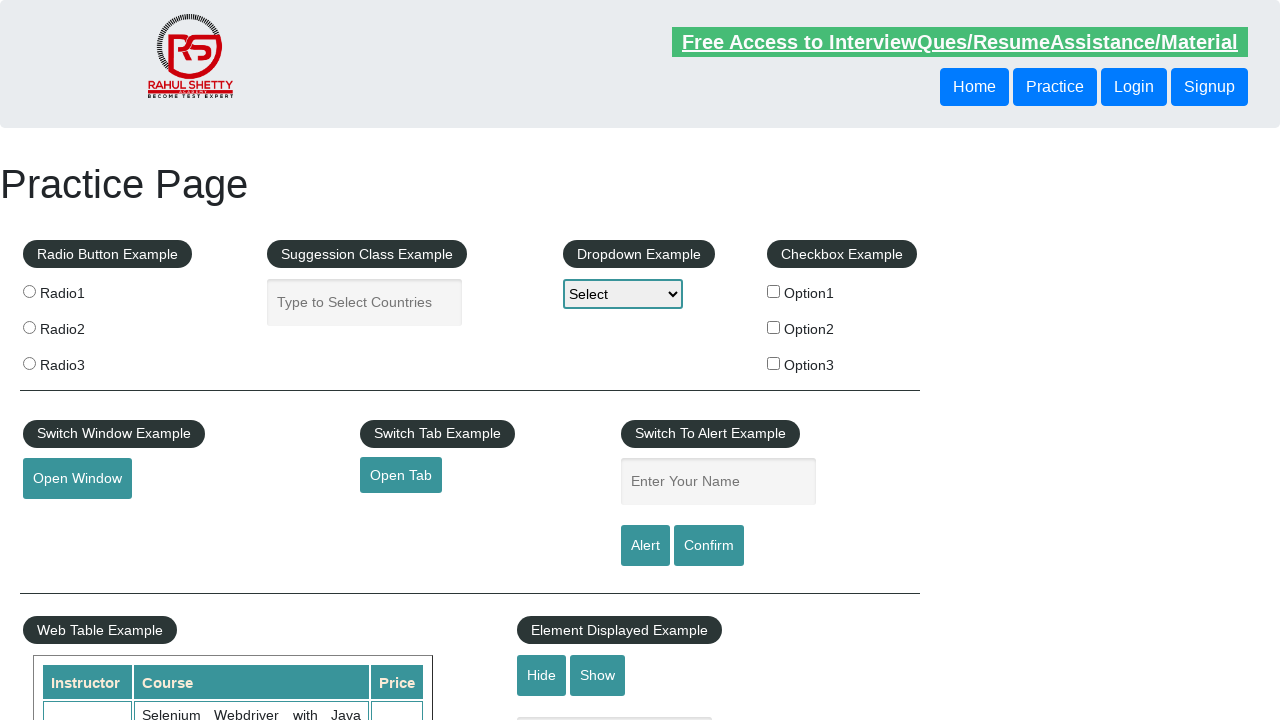

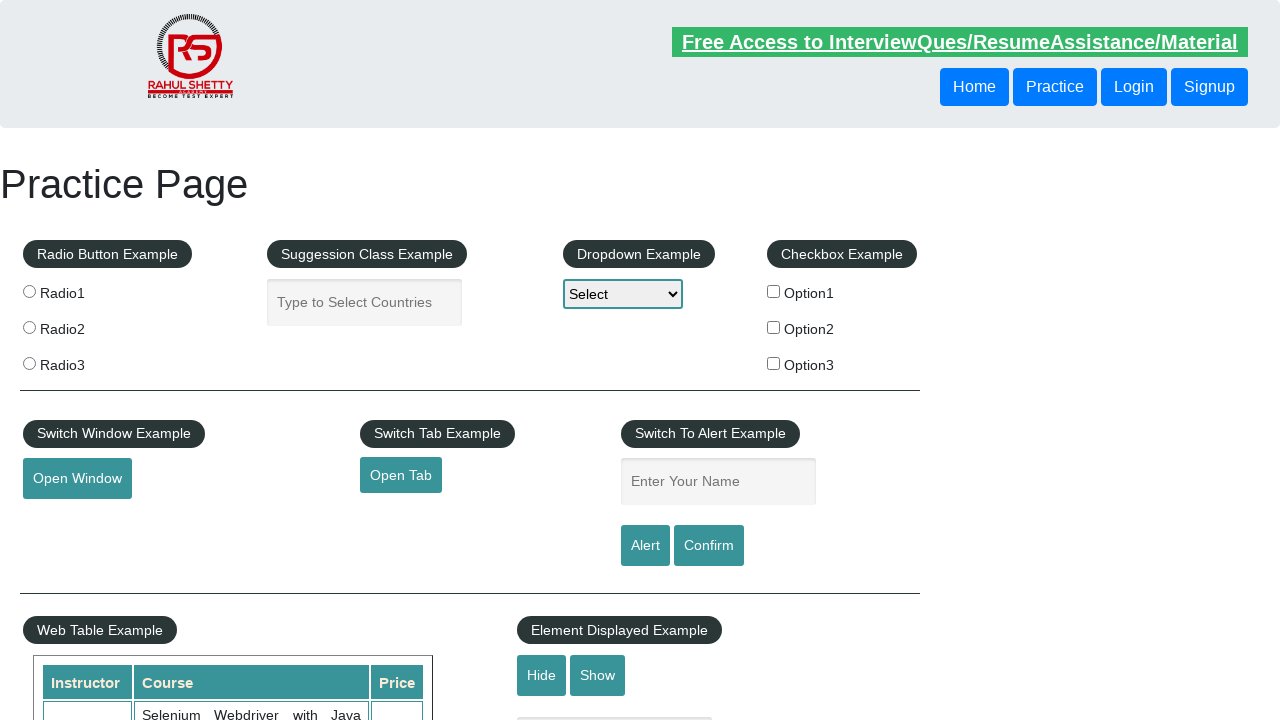